Tests cookie management functionality by reading existing cookies, adding a new cookie, and verifying cookie operations on a Romanian collectibles store website

Starting URL: https://magazinulcolectionarului.ro/

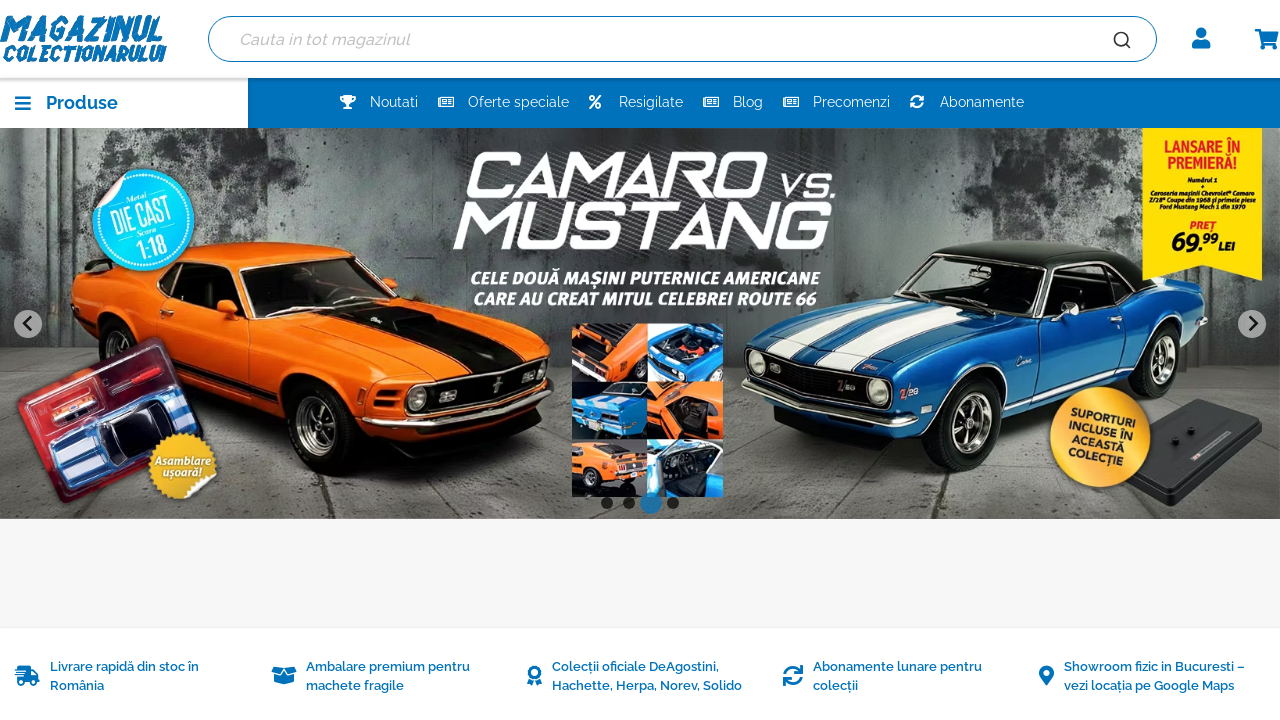

Waited for page to load with domcontentloaded state
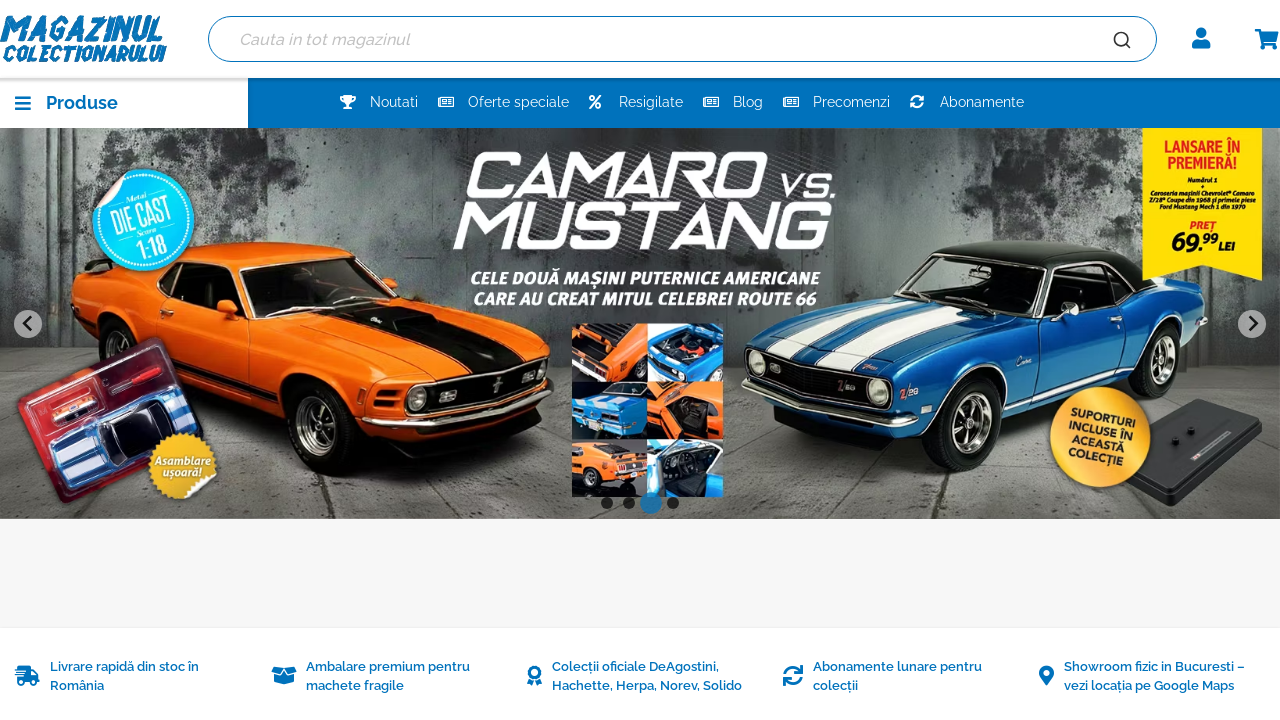

Retrieved existing cookies from context: 16 cookies found
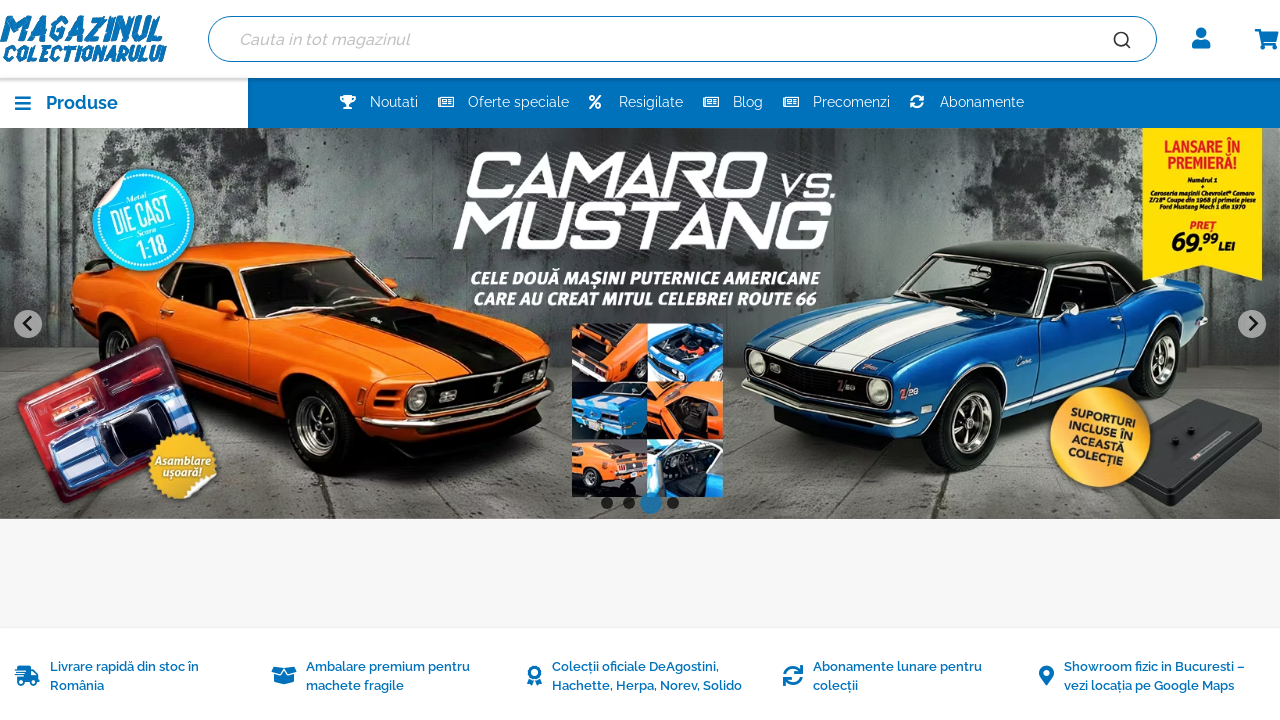

Added custom cookie 'myCookie' with value 'vineoaiapapalupu' to the context
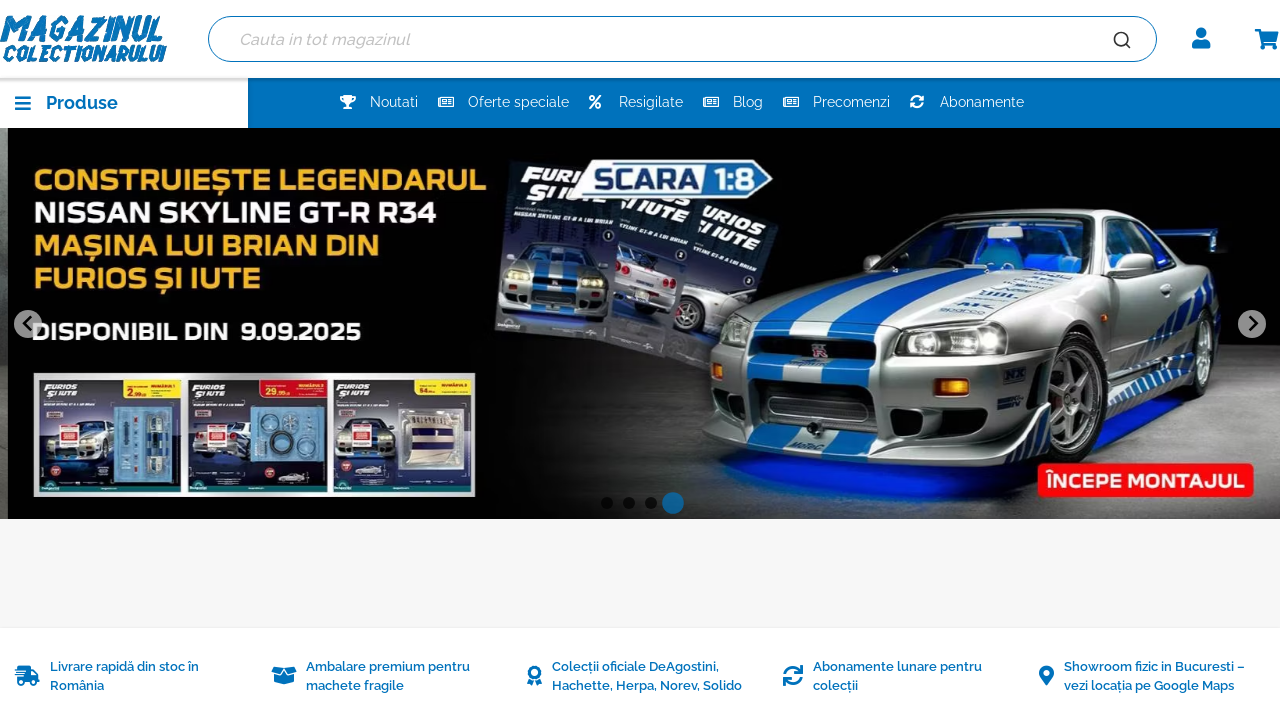

Verified cookies after addition: 17 cookies now present
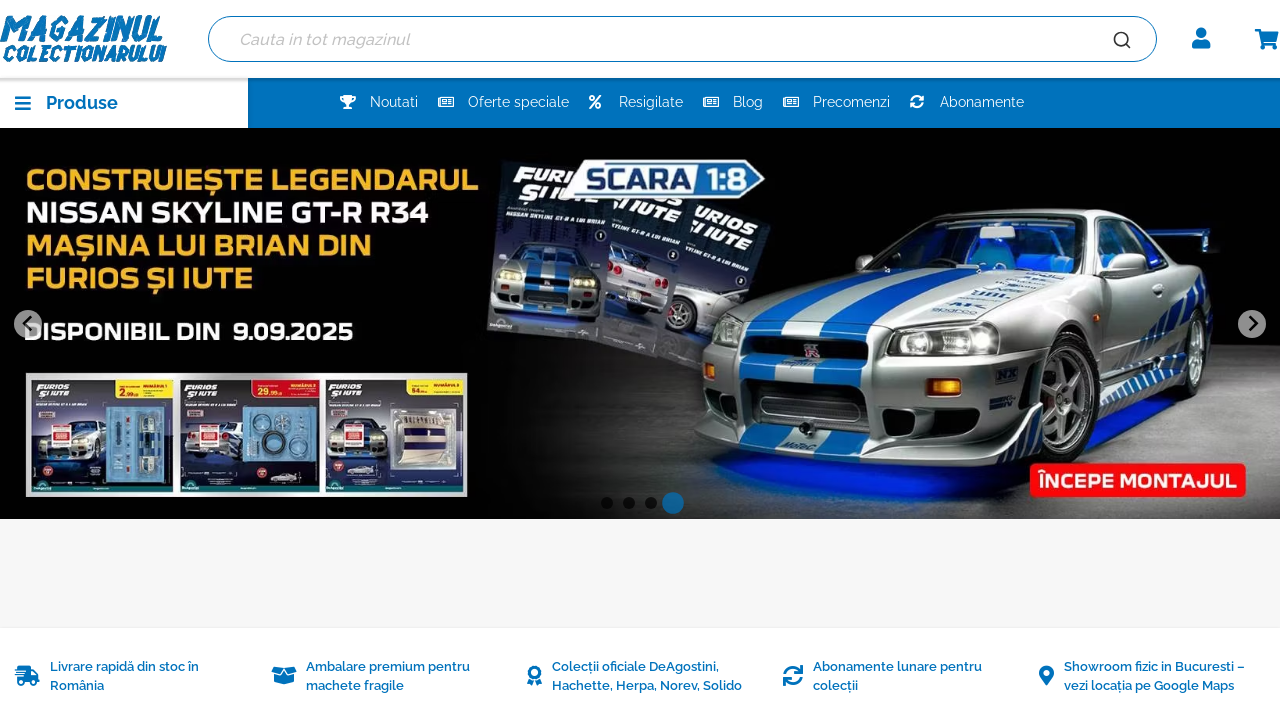

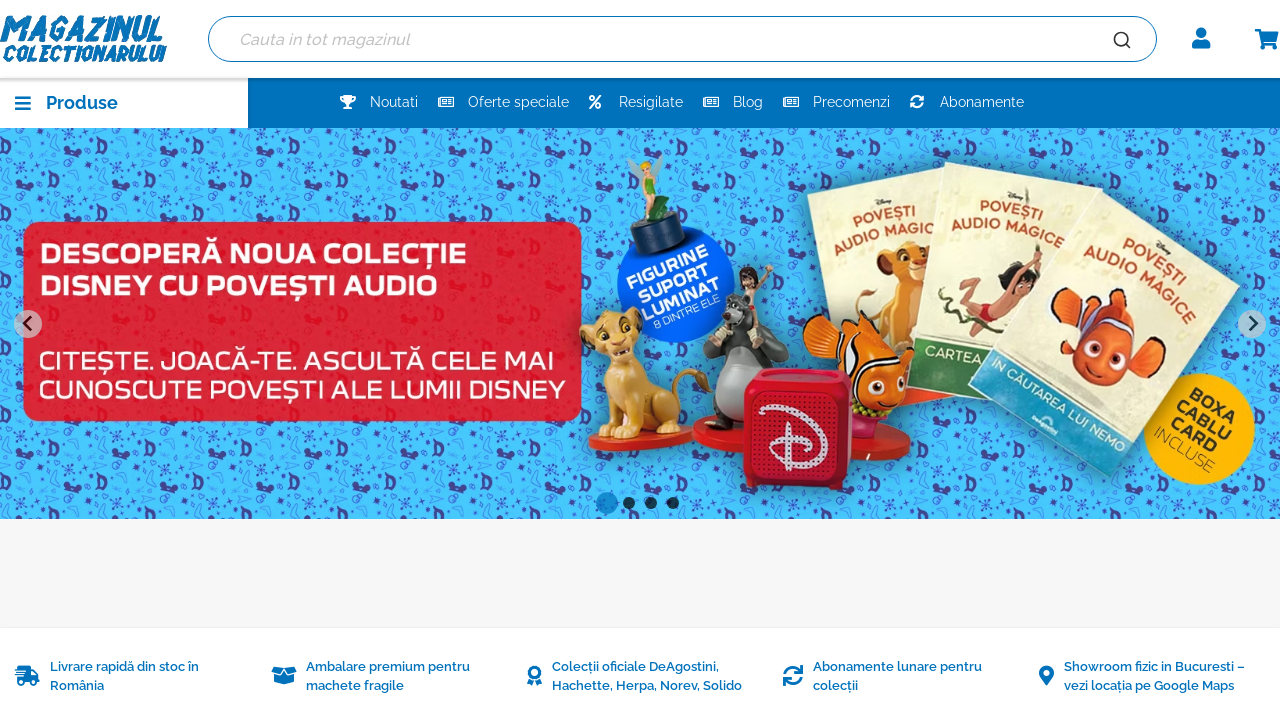